Tests new window functionality by clicking a link that opens a new window, switching to the new window, and verifying the window contains the expected heading text.

Starting URL: http://the-internet.herokuapp.com/windows

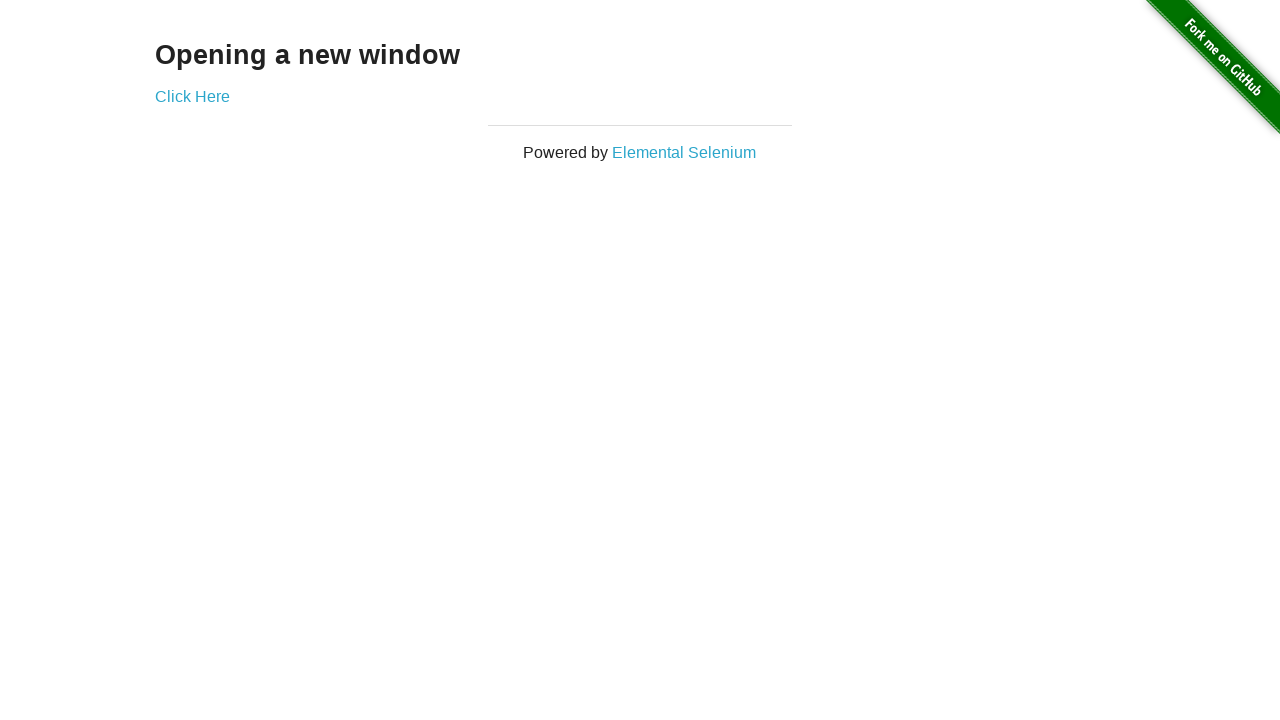

Clicked 'Click Here' link to open new window at (192, 96) on text=Click Here
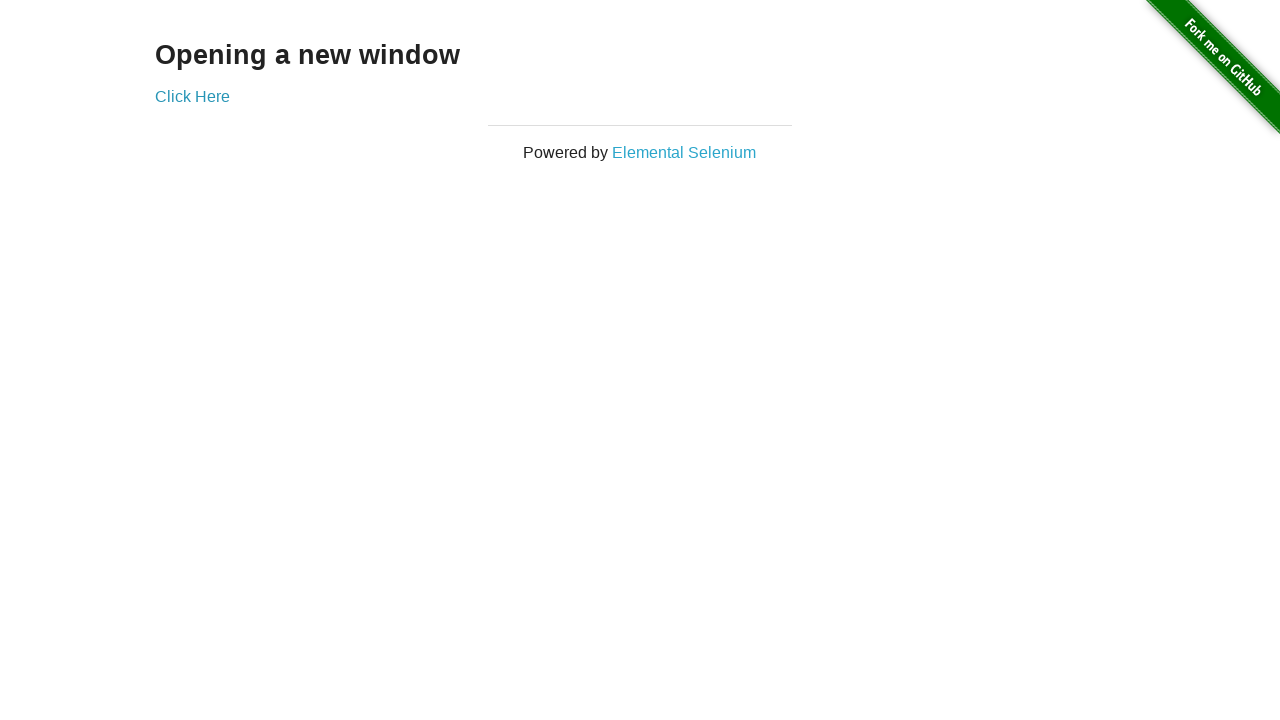

Captured new window/page object
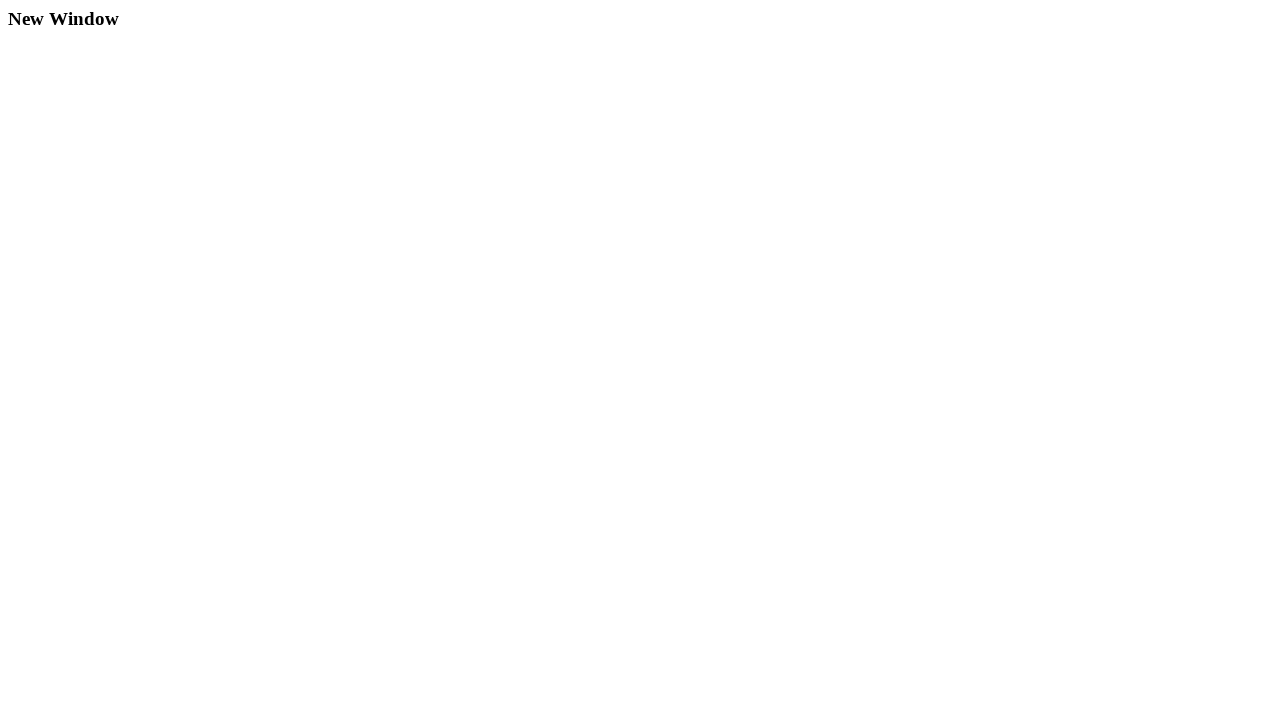

New window finished loading
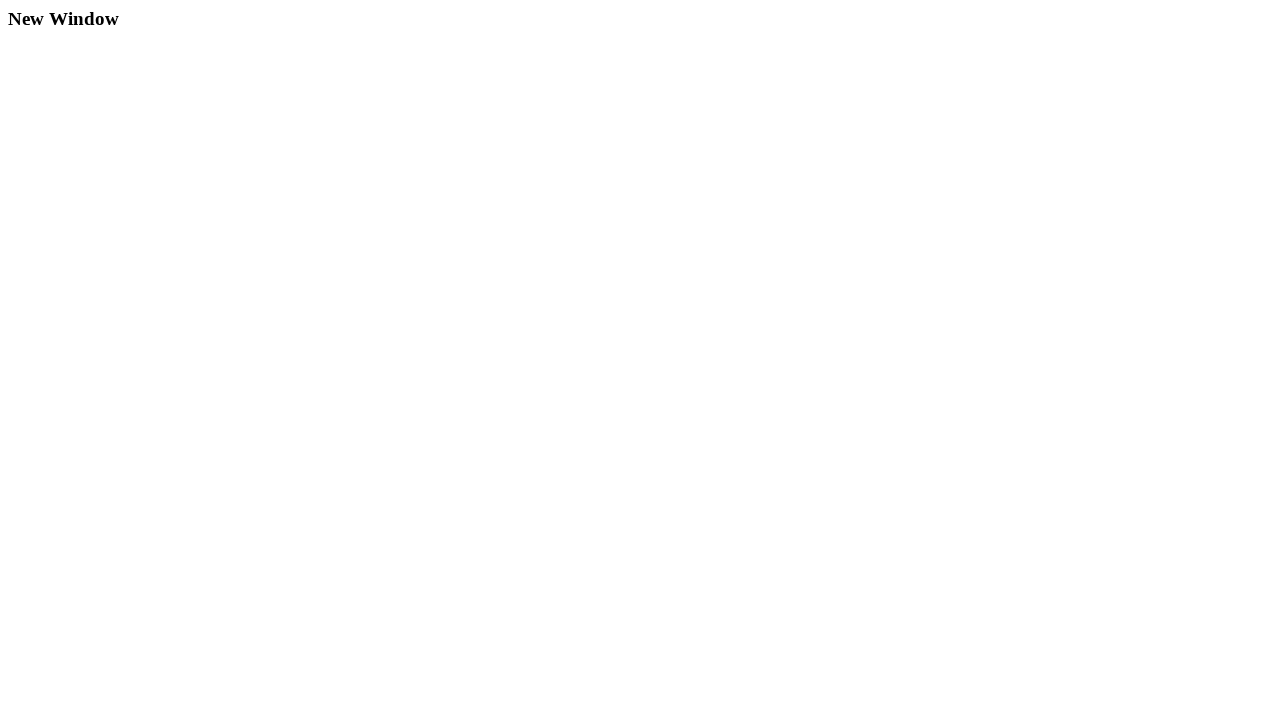

Located and waited for h3 heading element in new window
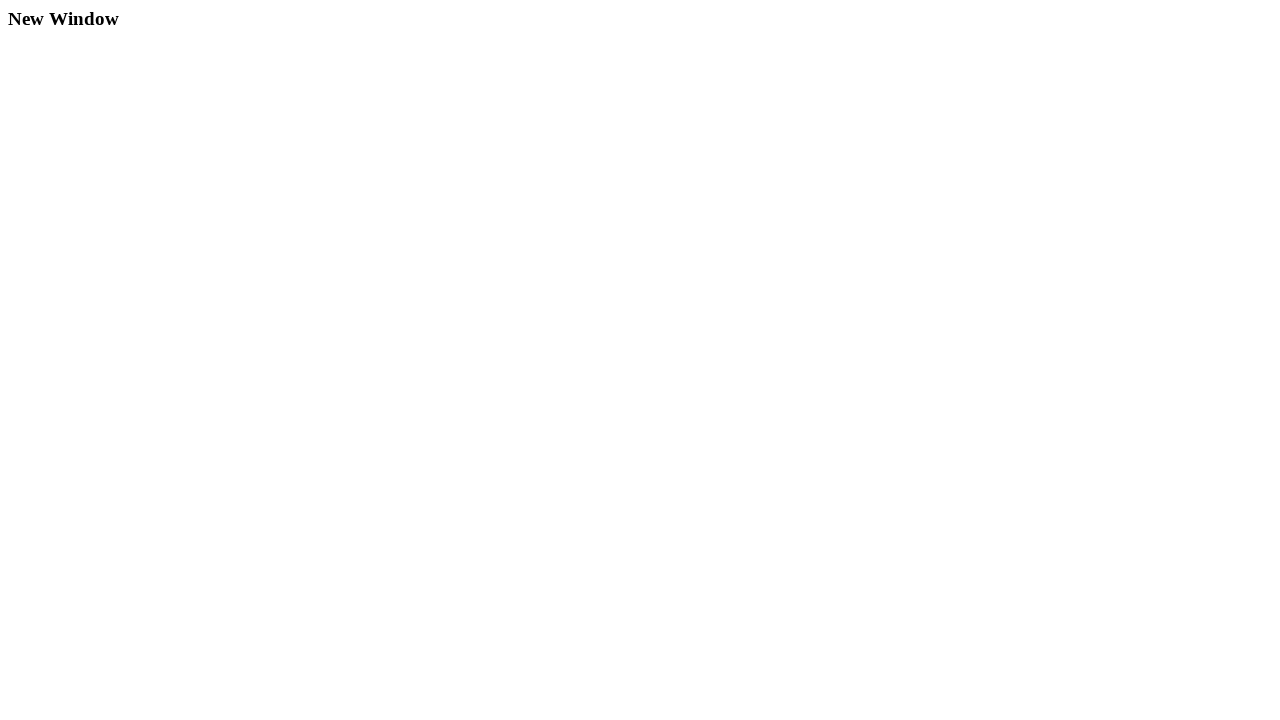

Verified heading text is 'New Window'
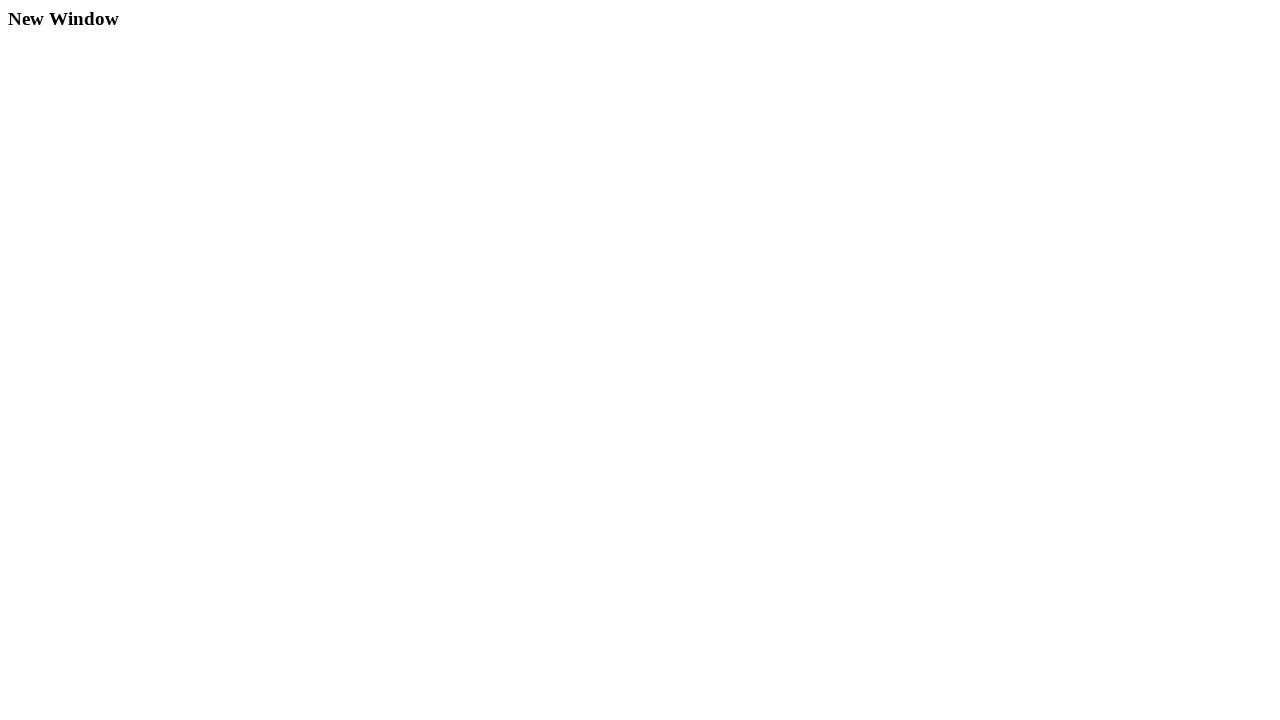

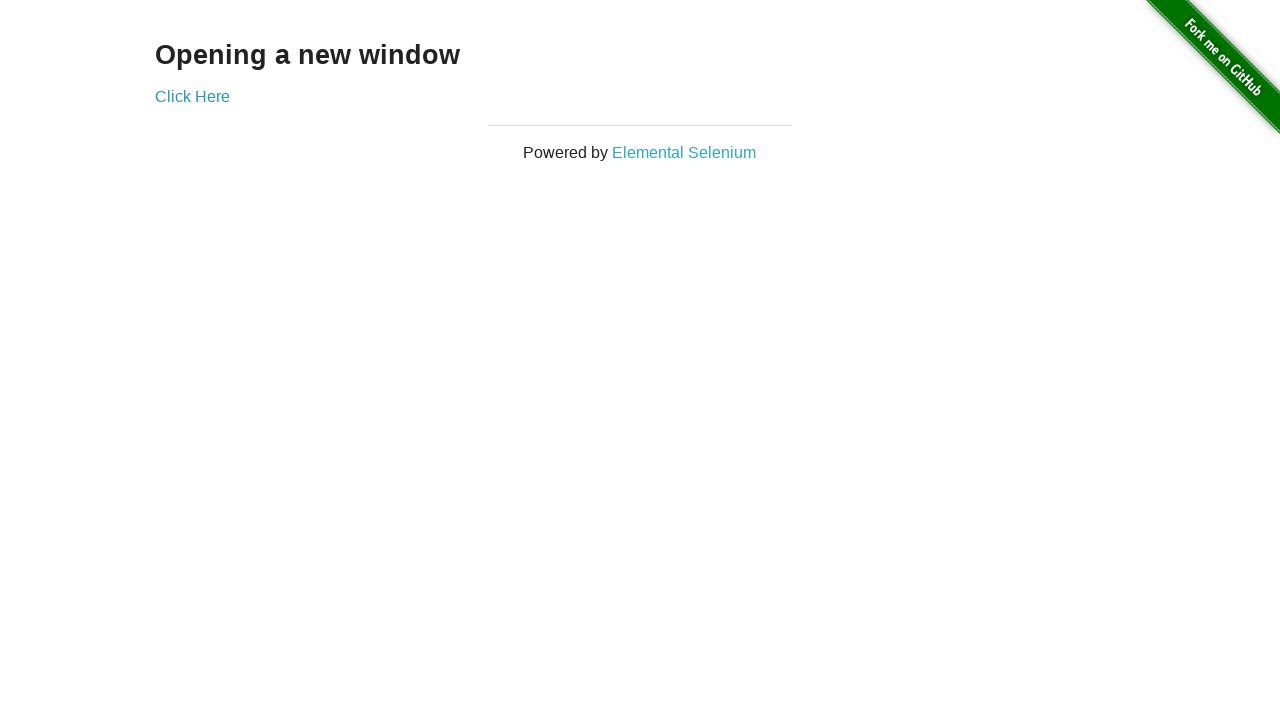